Tests browser compatibility by launching Edge and navigating to the demo nopCommerce site

Starting URL: https://demo.nopcommerce.com/

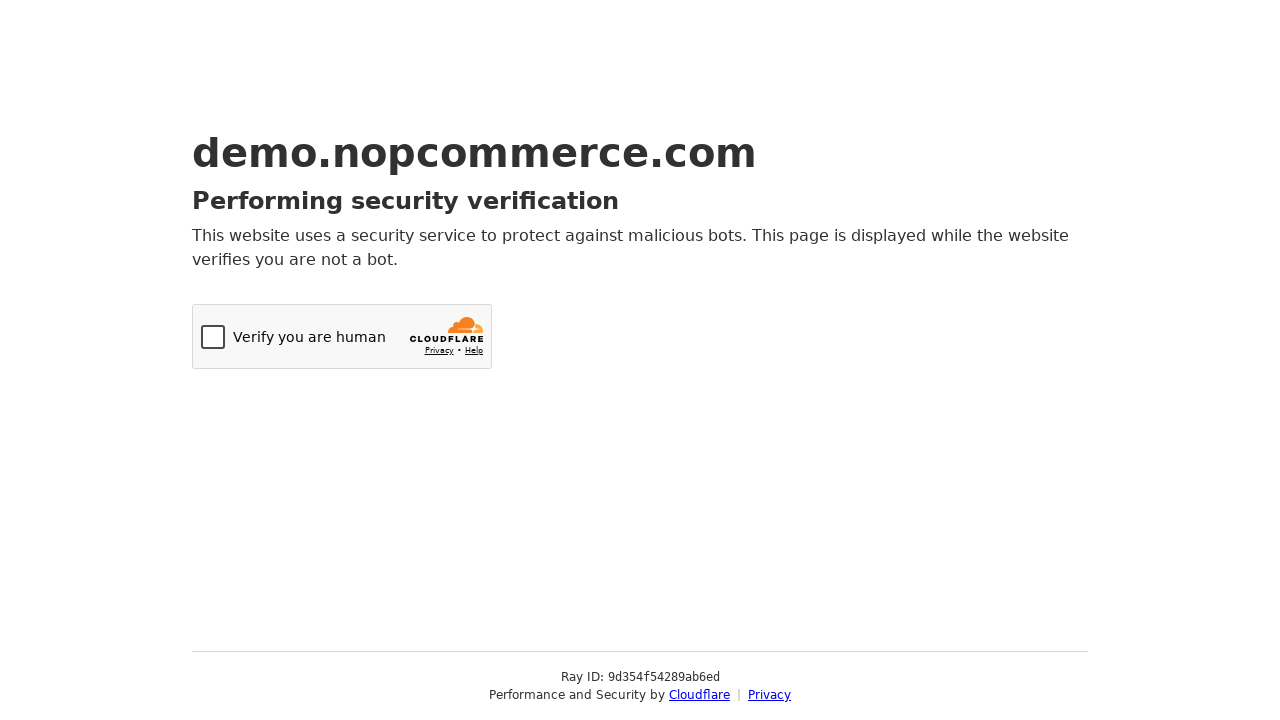

Initial screenshot of nopCommerce demo site loaded in Edge browser
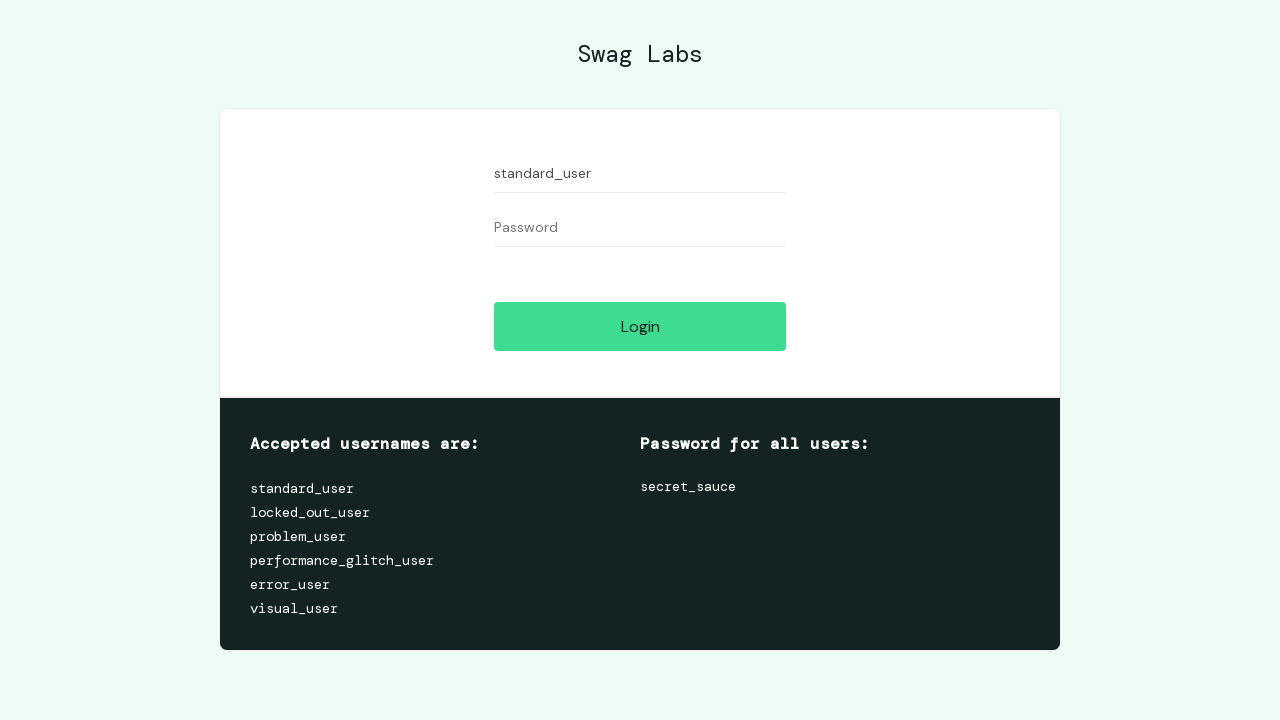

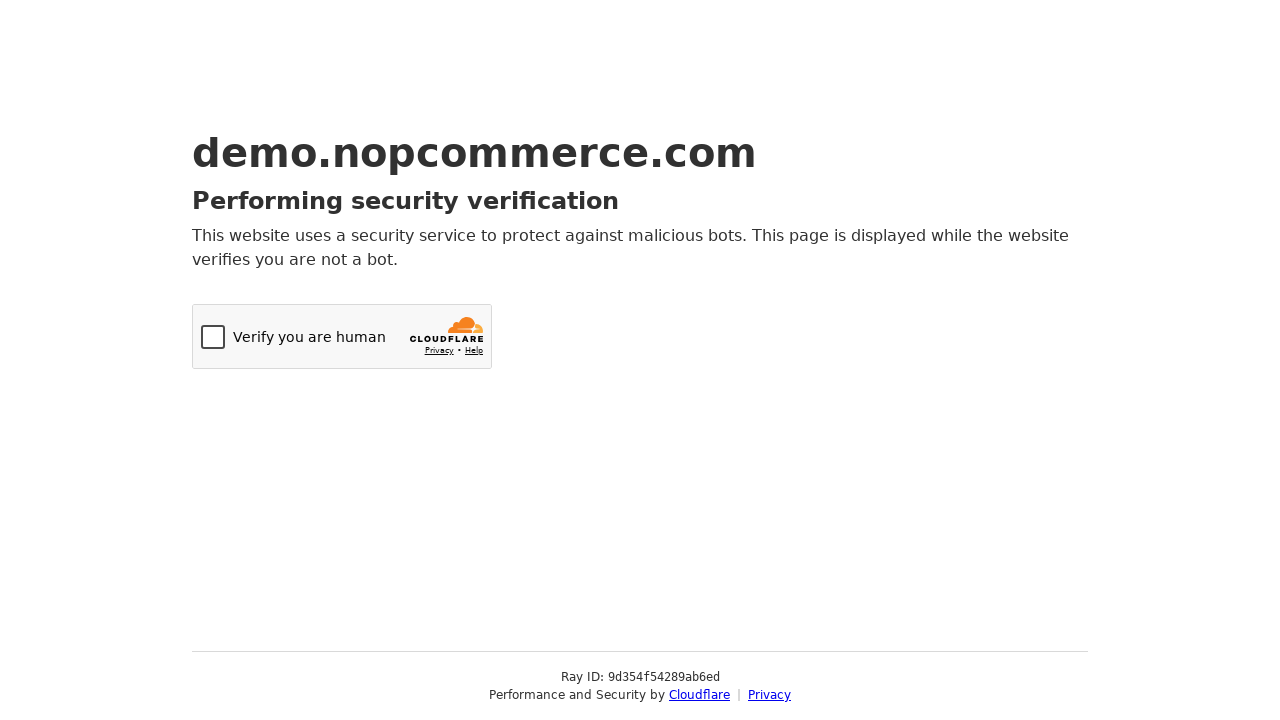